Tests handling a browser confirm dialog by clicking a button, accepting the alert, then solving a math captcha by reading a value, computing a logarithmic formula, and submitting the answer.

Starting URL: http://suninjuly.github.io/alert_accept.html

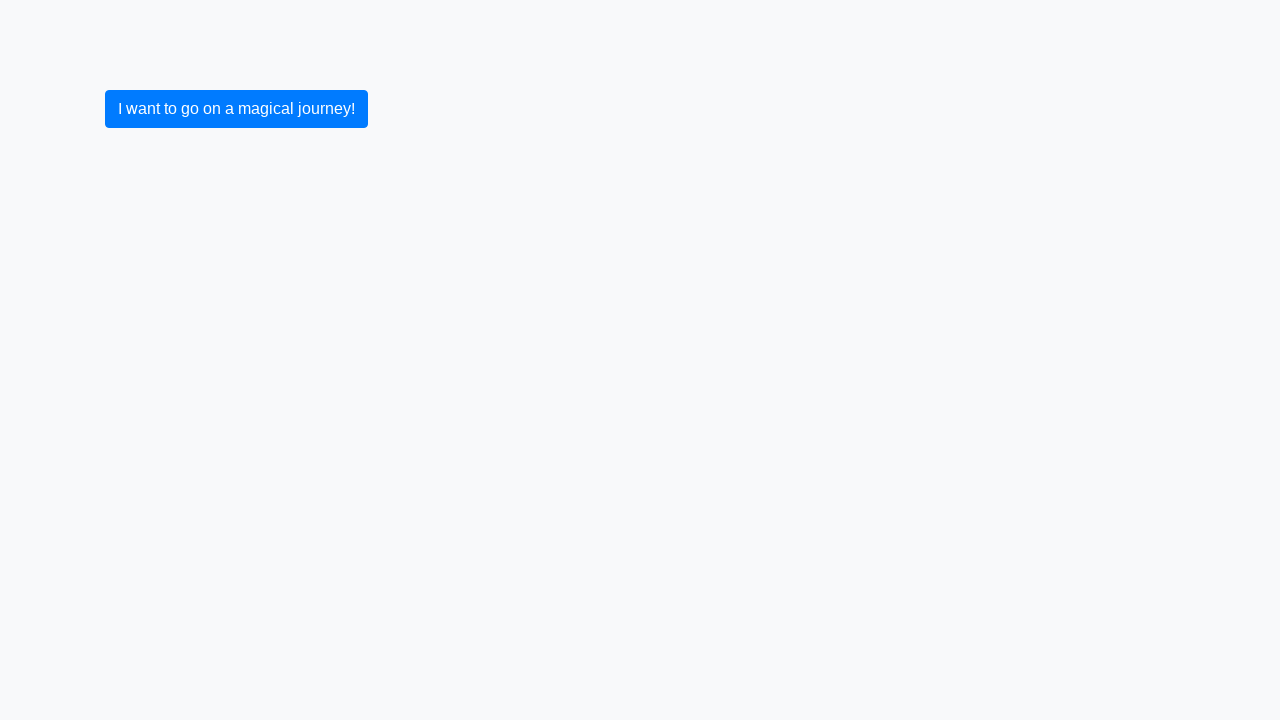

Set up dialog handler to accept confirm dialogs
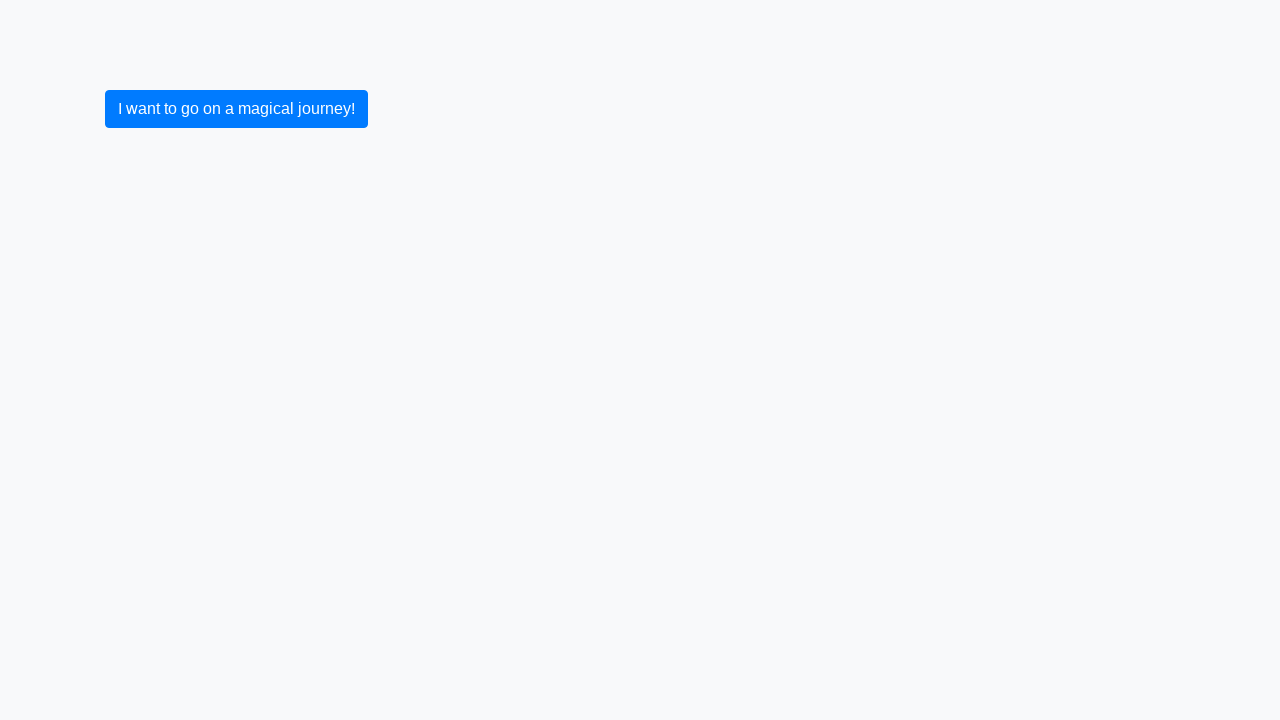

Clicked button to trigger confirm dialog at (236, 109) on button.btn
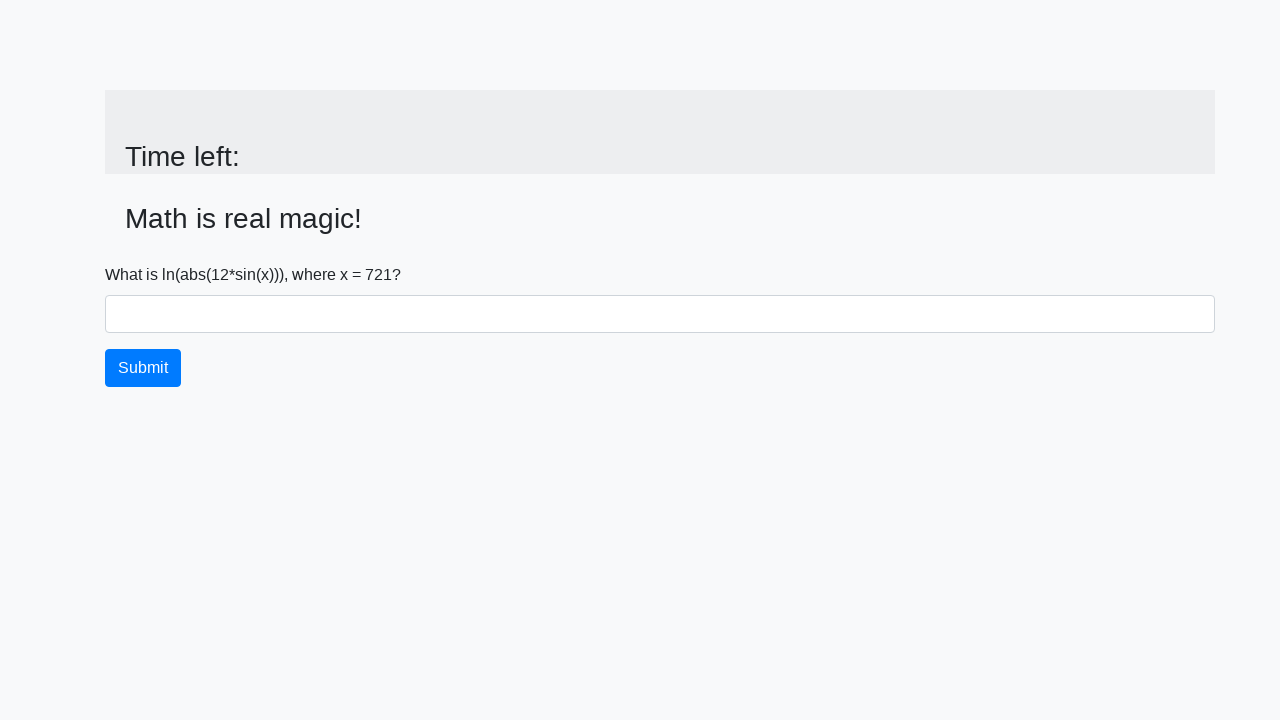

Captcha input value appeared on page
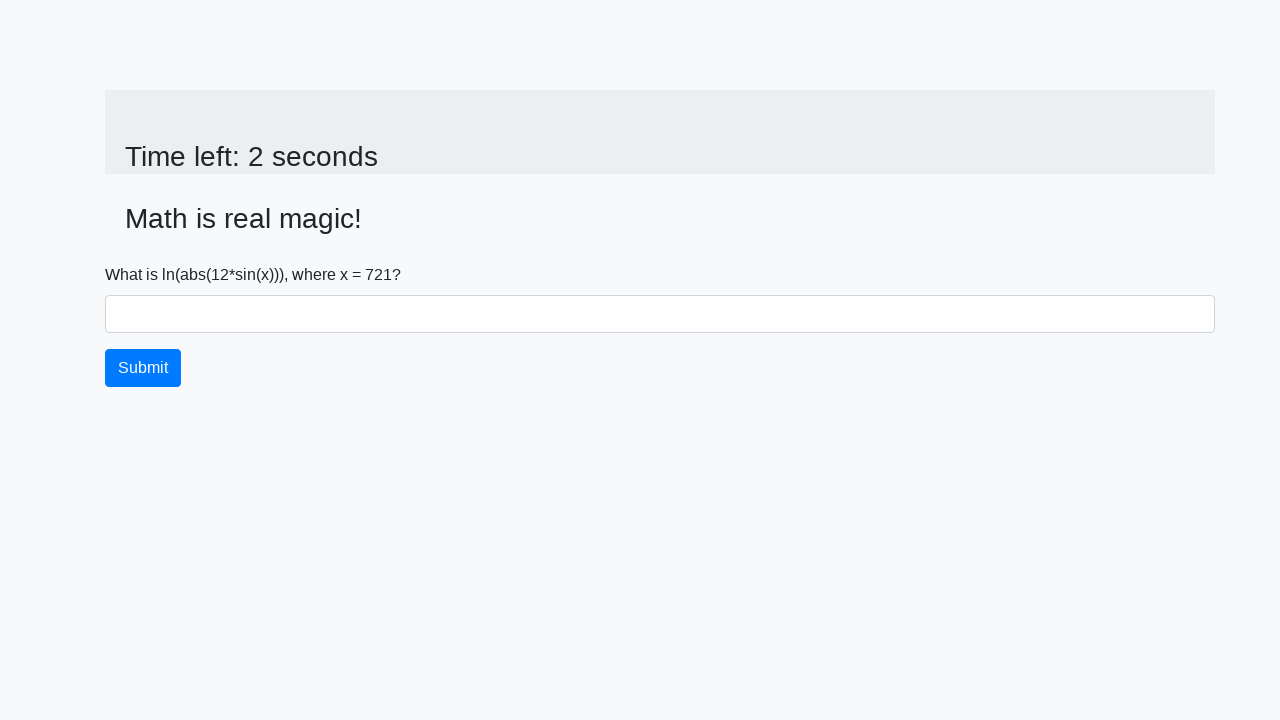

Read captcha value: 721
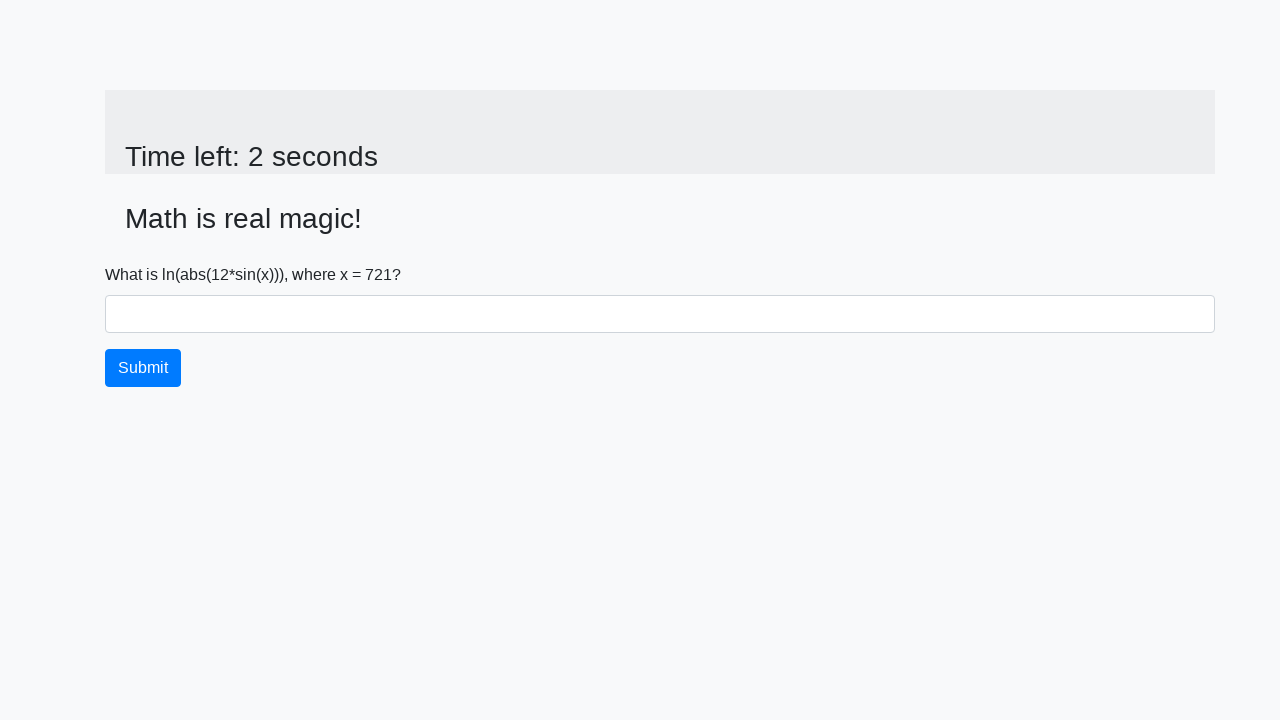

Calculated captcha answer using logarithmic formula: 2.4848965876511264
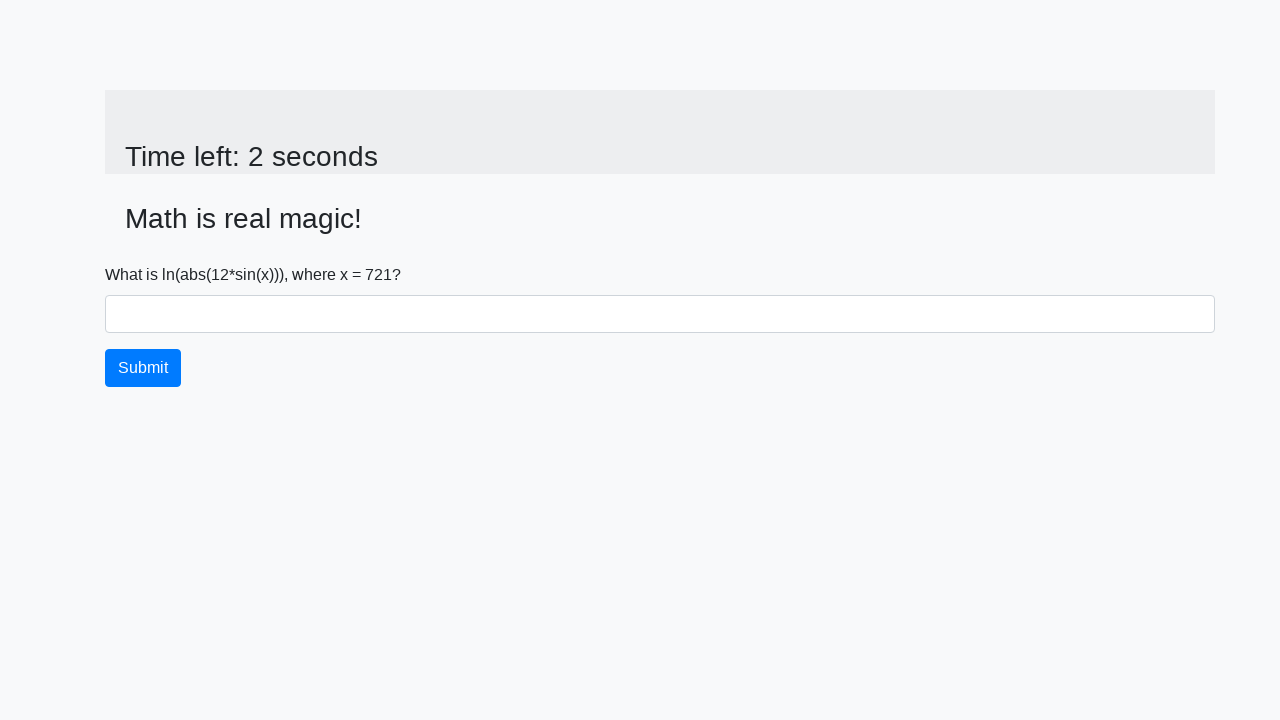

Filled answer field with calculated value on #answer
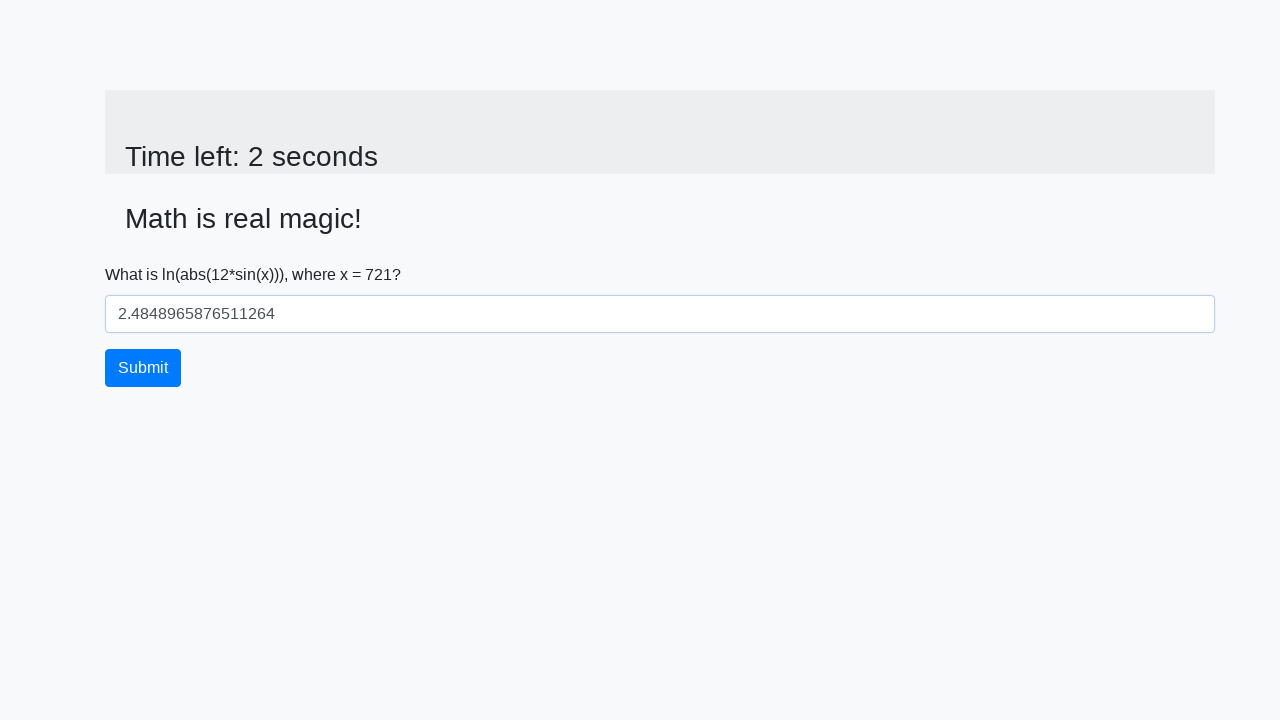

Clicked submit button to submit captcha answer at (143, 368) on button.btn
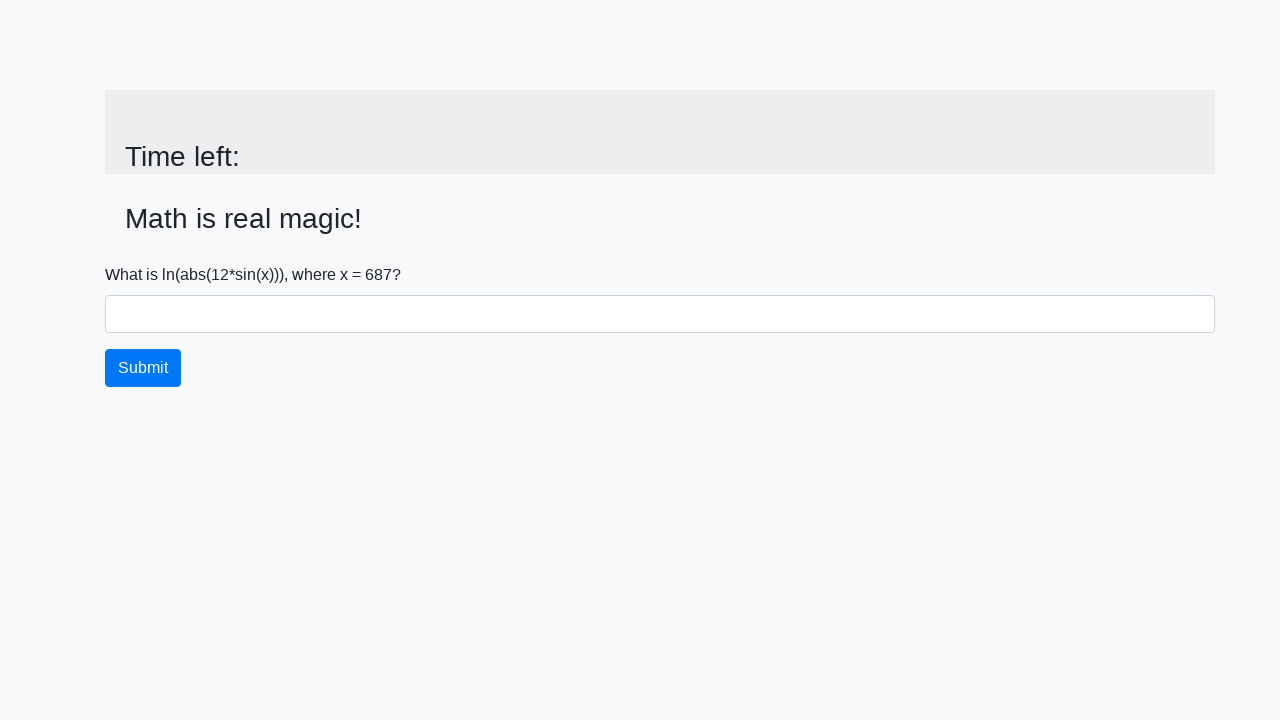

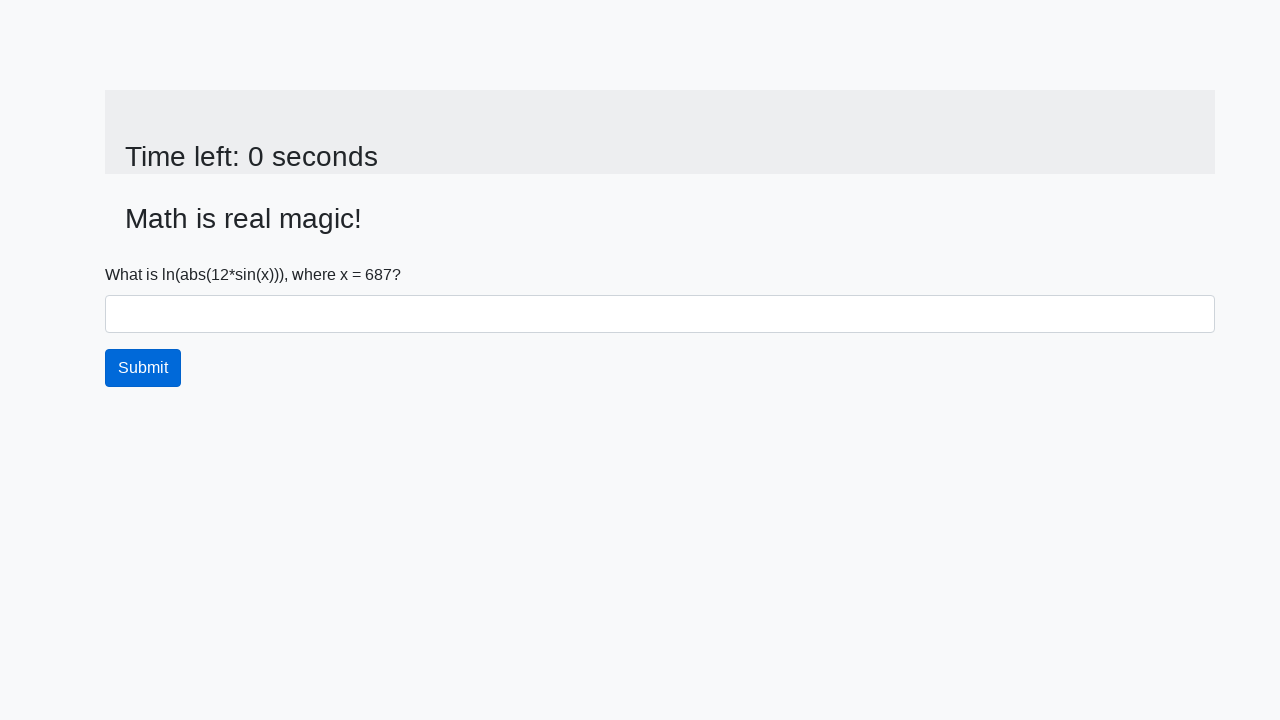